Tests dynamic content loading by clicking a button and waiting for hidden content to become visible

Starting URL: https://the-internet.herokuapp.com/dynamic_loading/1

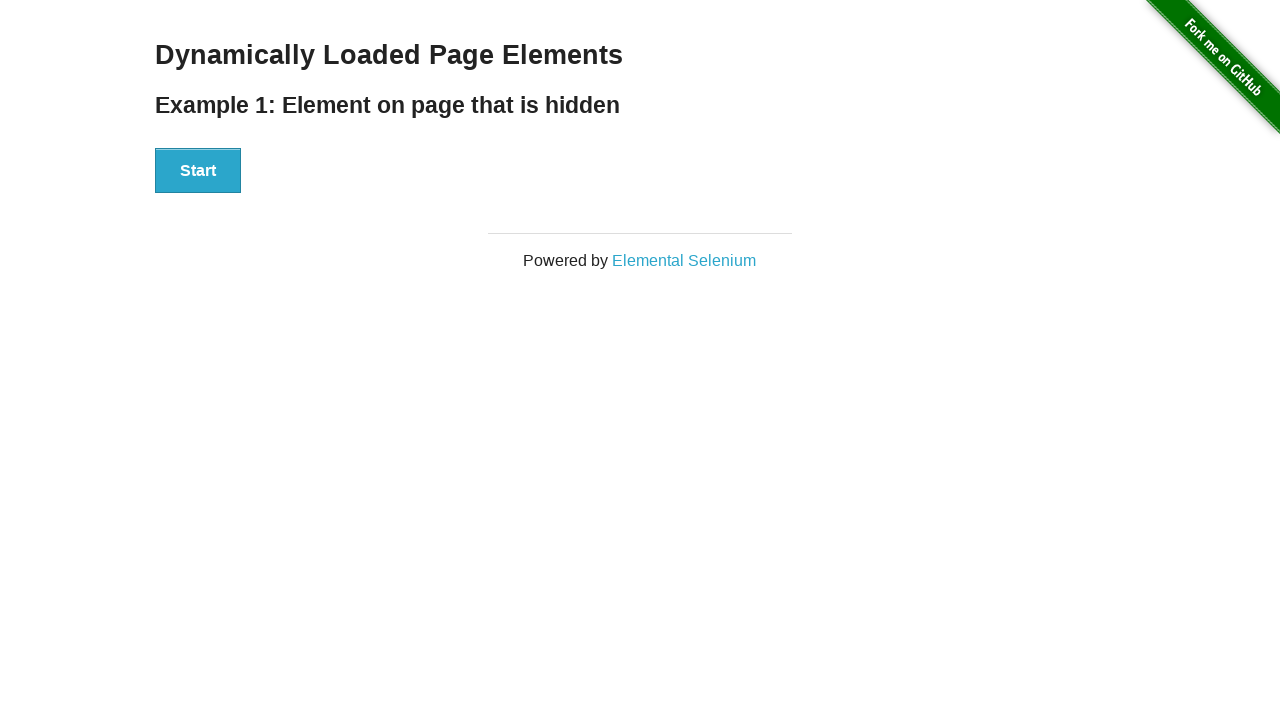

Clicked start button to trigger dynamic loading at (198, 171) on [id='start'] button
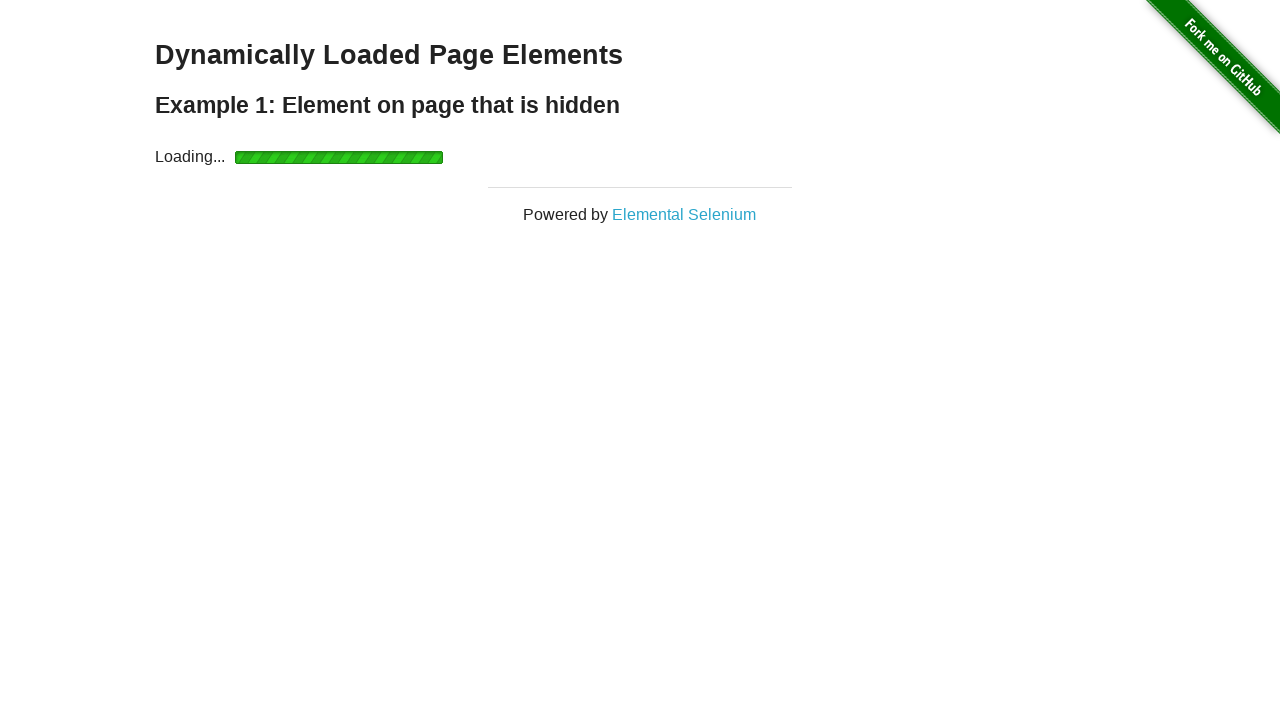

Waited for dynamically loaded content to become visible
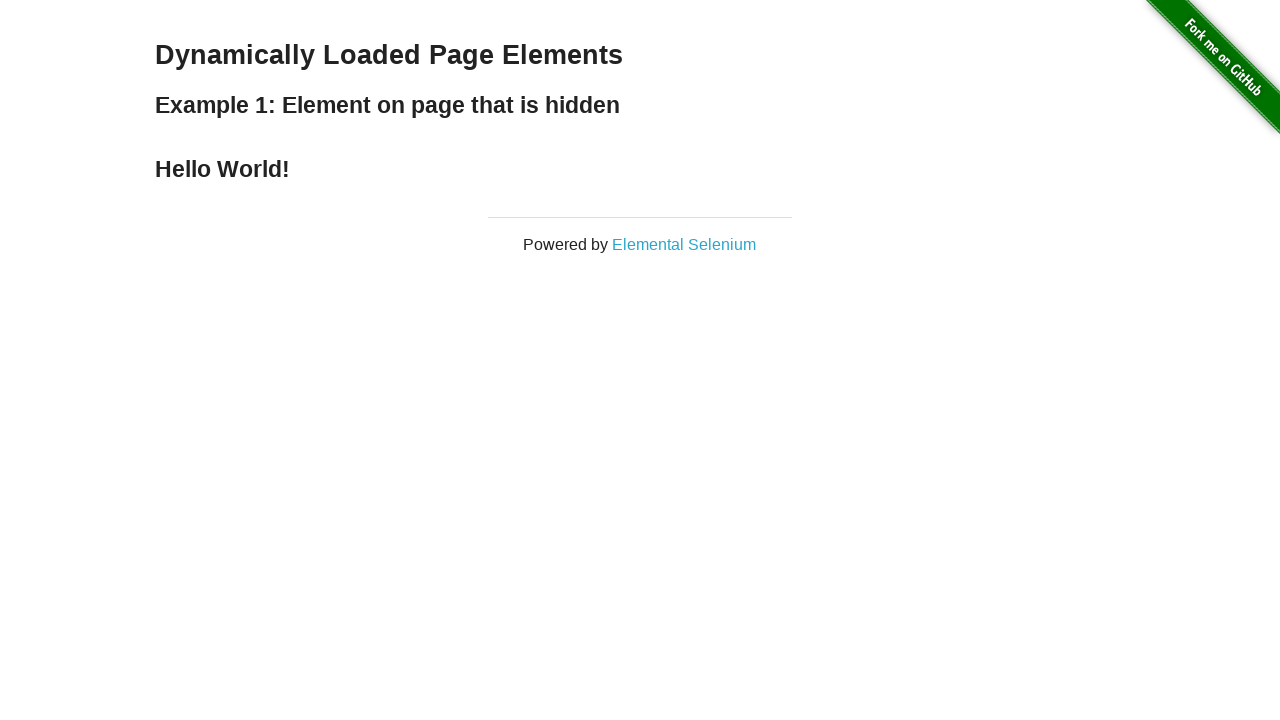

Retrieved text from dynamically loaded element: 'Hello World!'
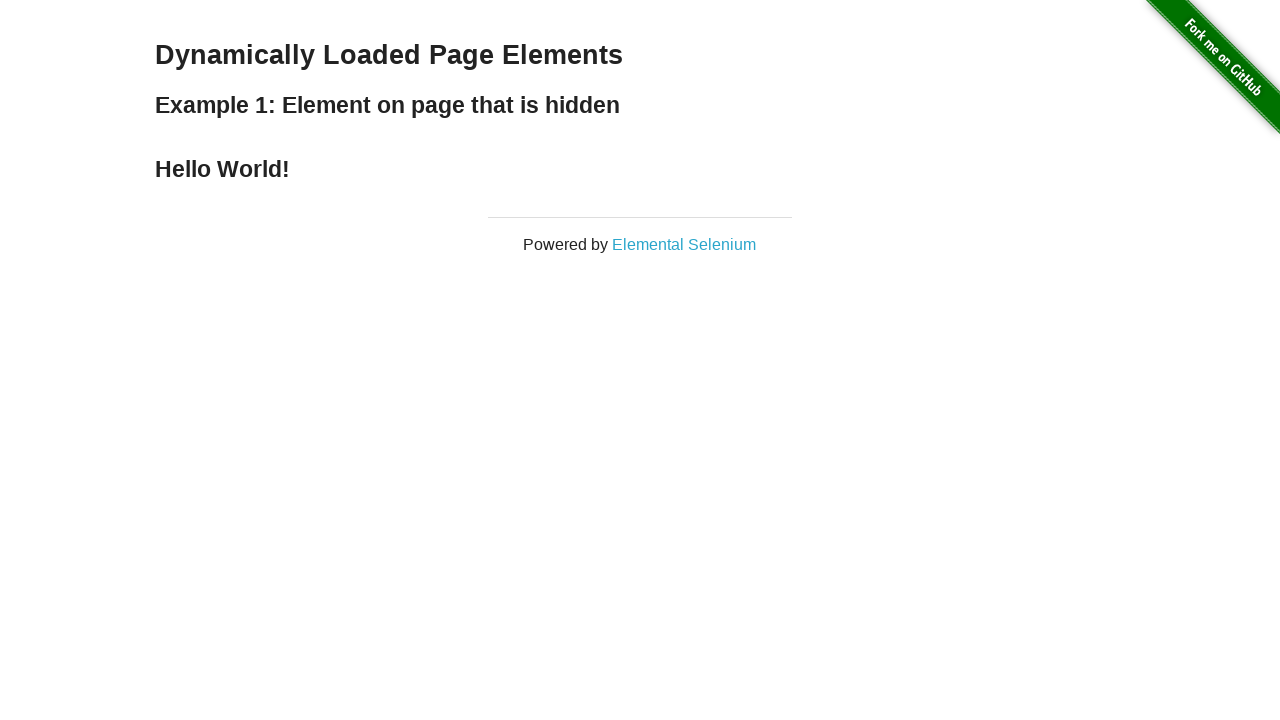

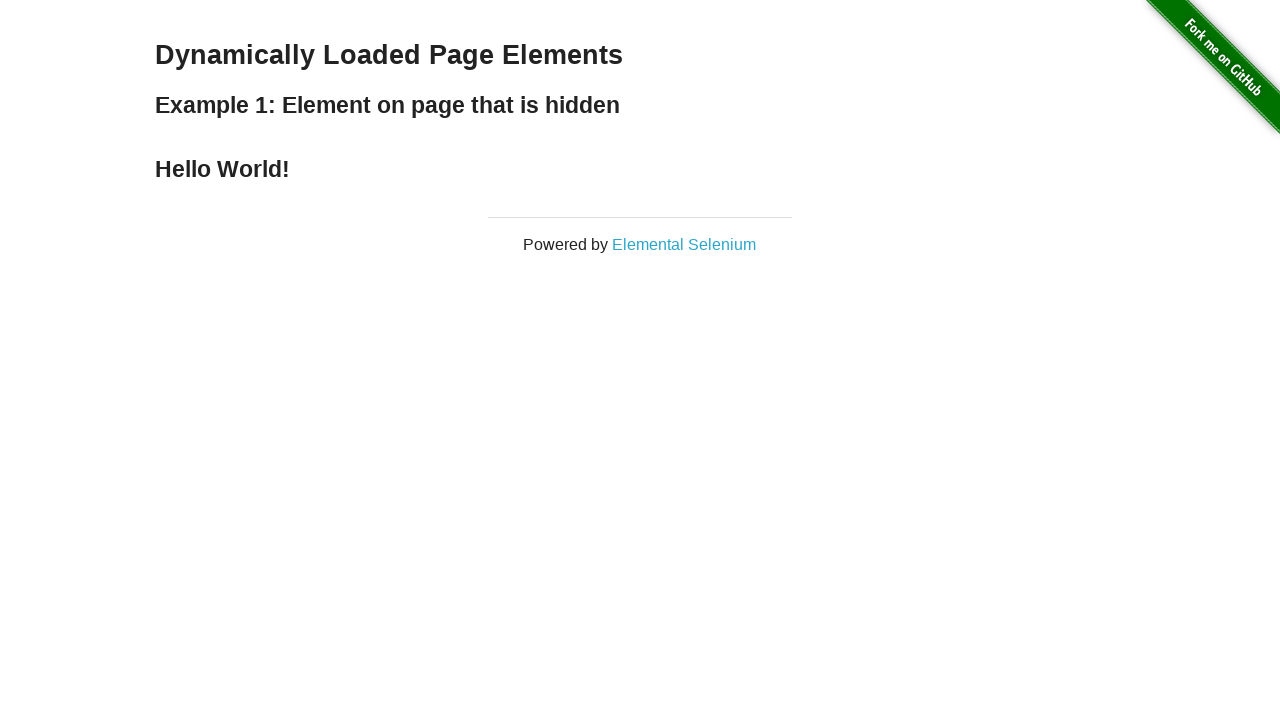